Tests click-and-hold functionality by selecting a block of items (1-8) using drag selection on a jQuery selectable list

Starting URL: https://automationfc.github.io/jquery-selectable/

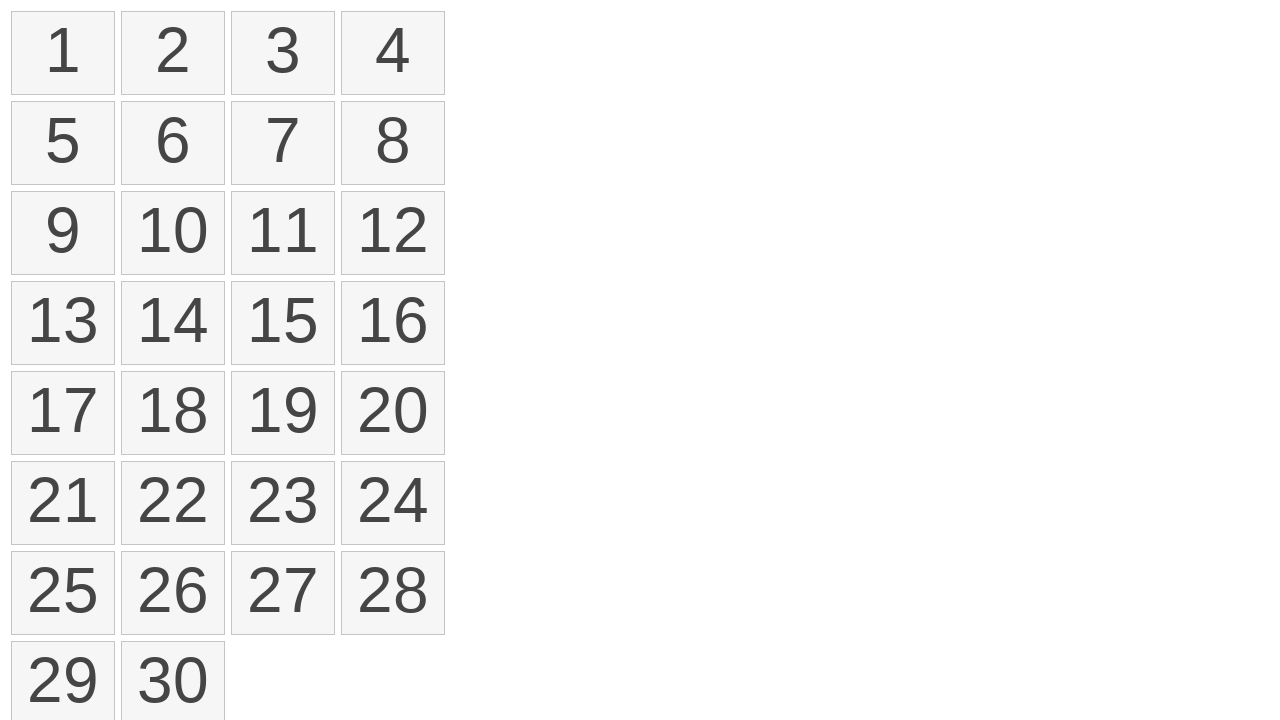

Waited for jQuery selectable list to load
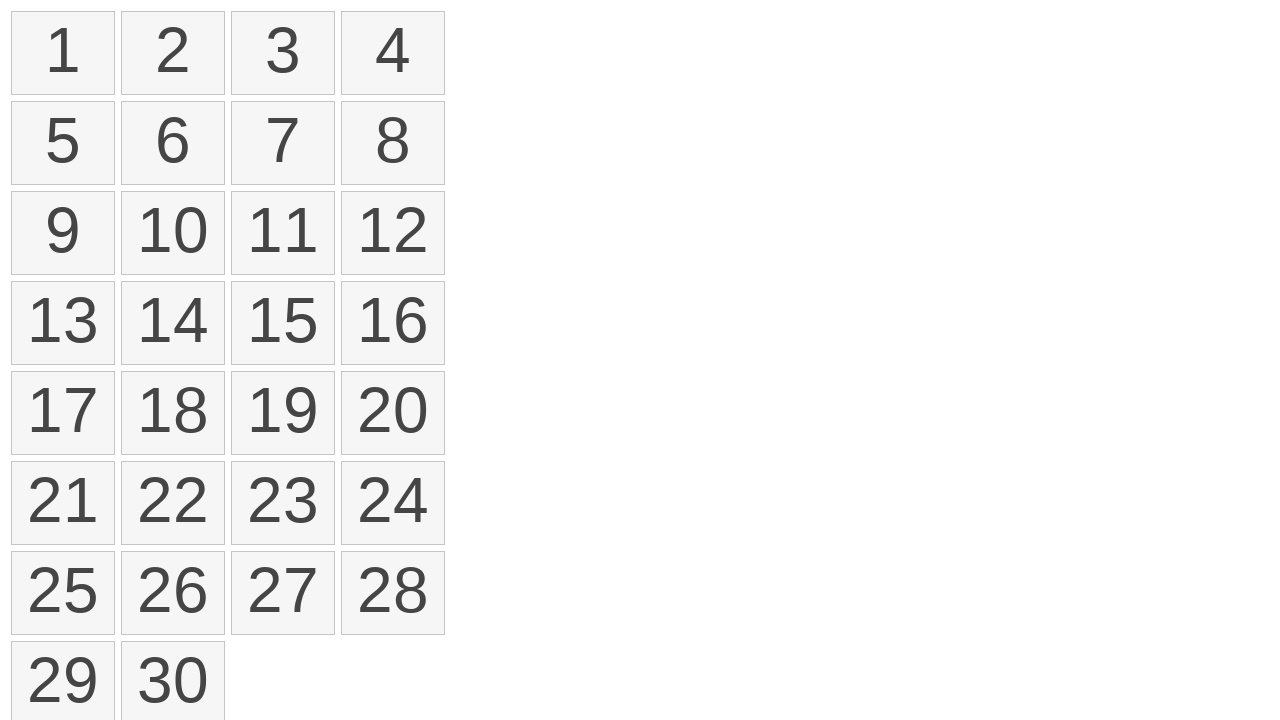

Located the first item in the selectable list
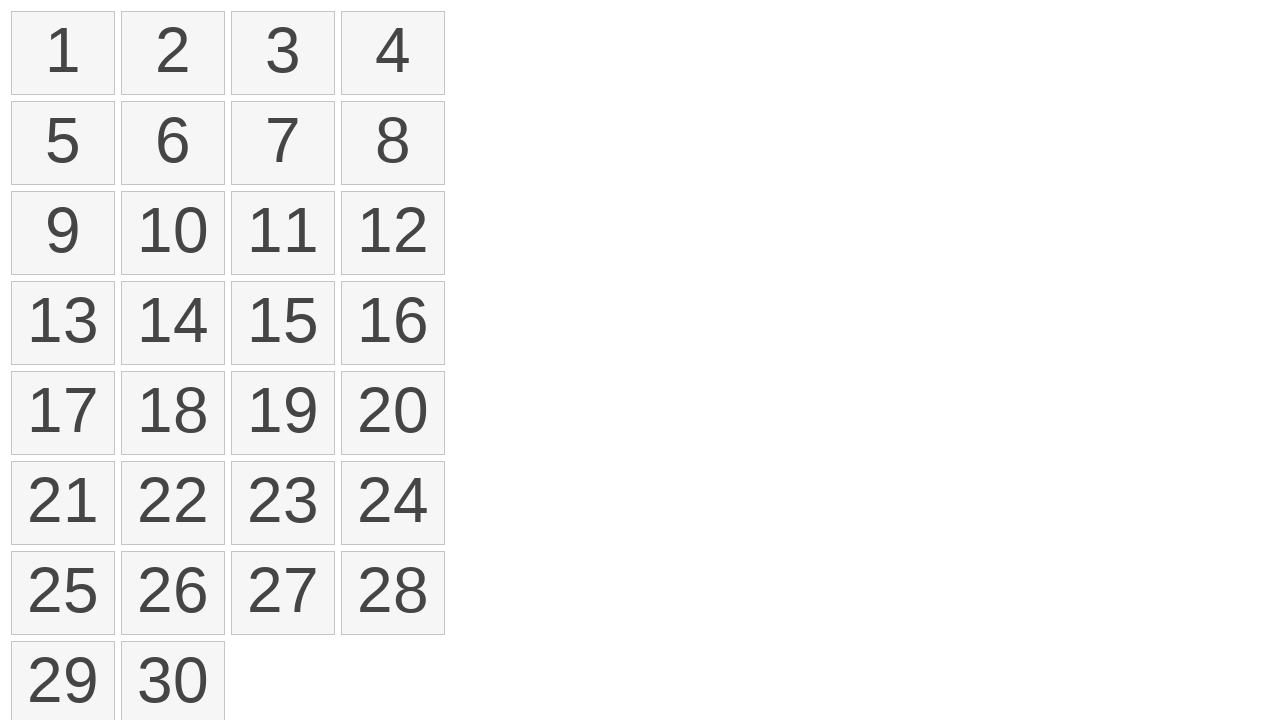

Located the eighth item in the selectable list
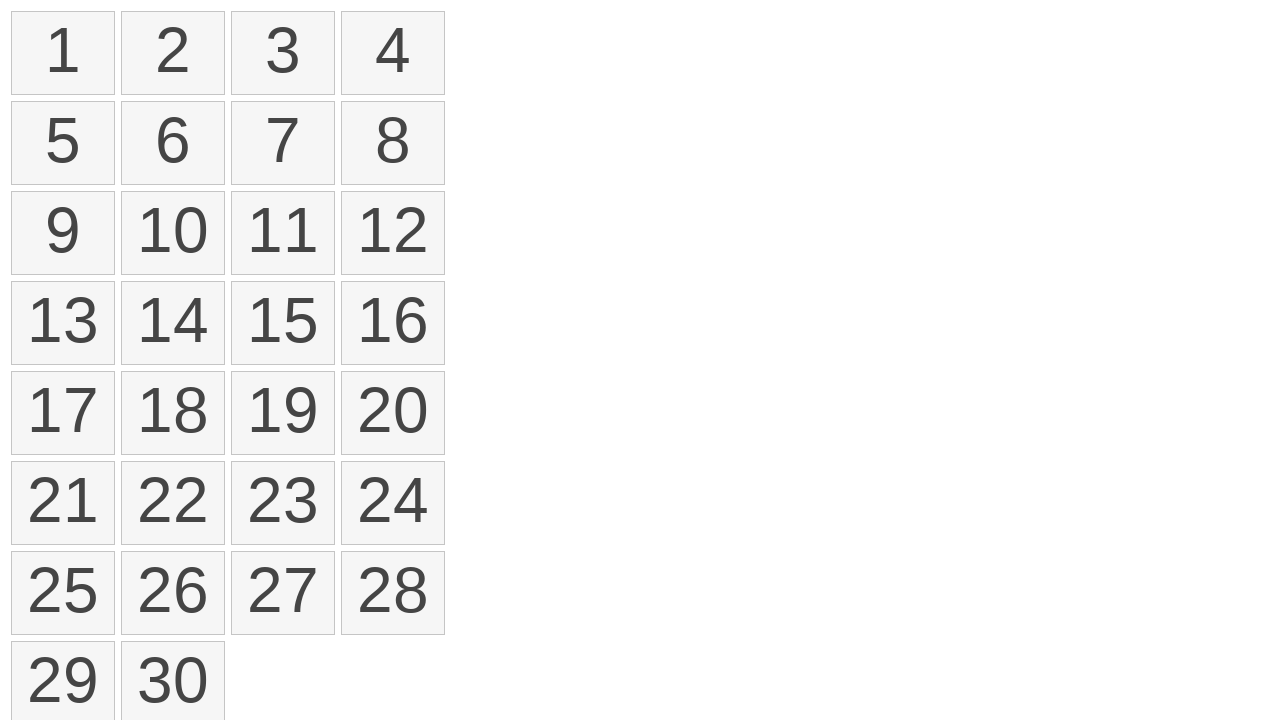

Performed drag selection from first to eighth item at (393, 143)
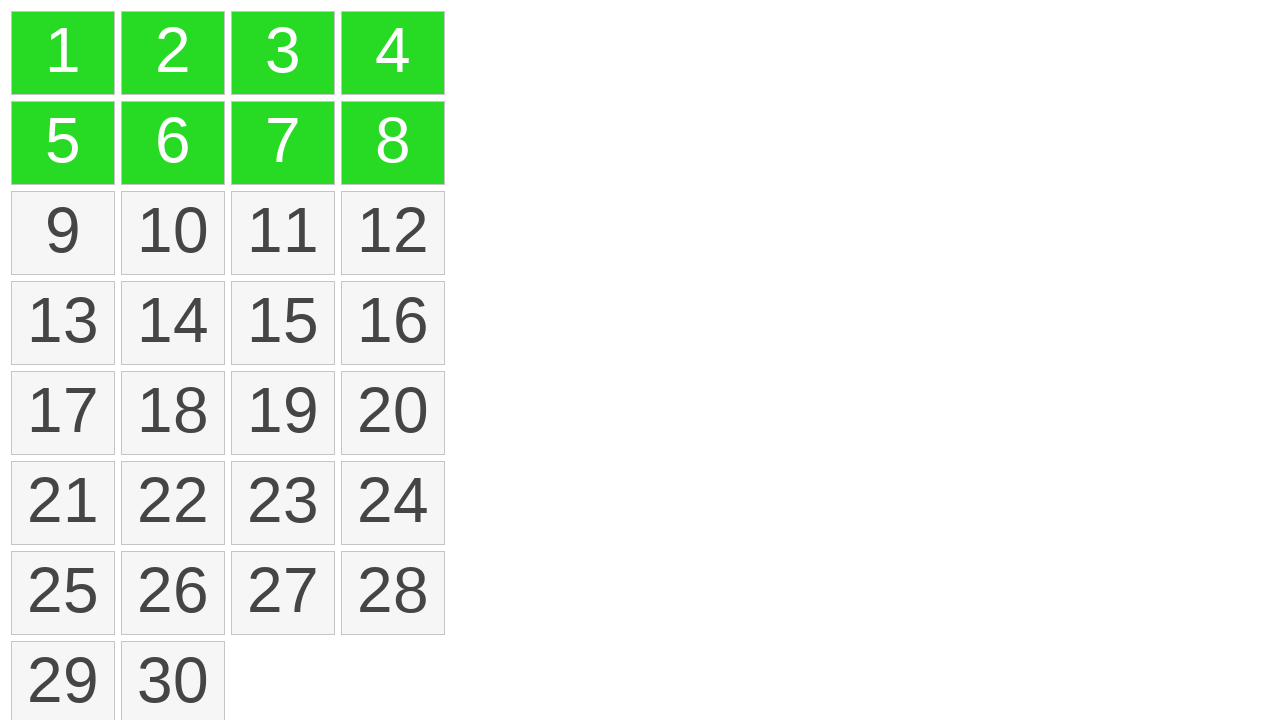

Located all selected items in the list
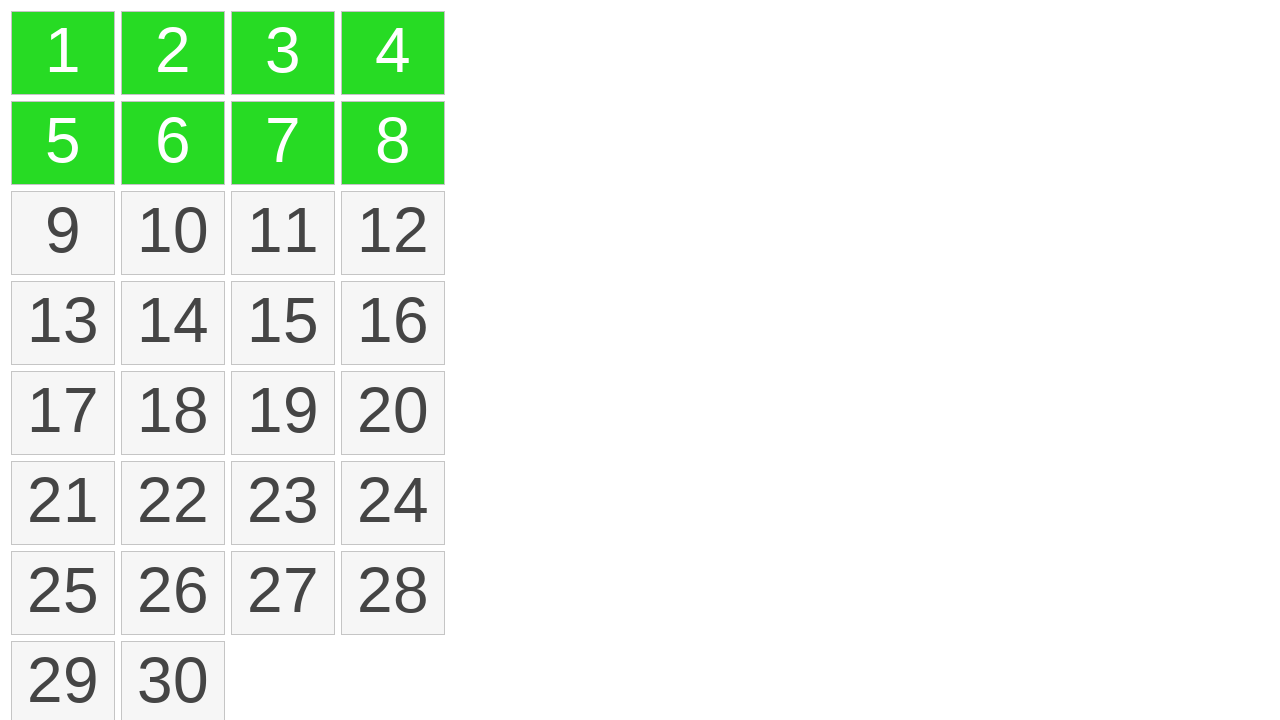

Verified that exactly 8 items are selected
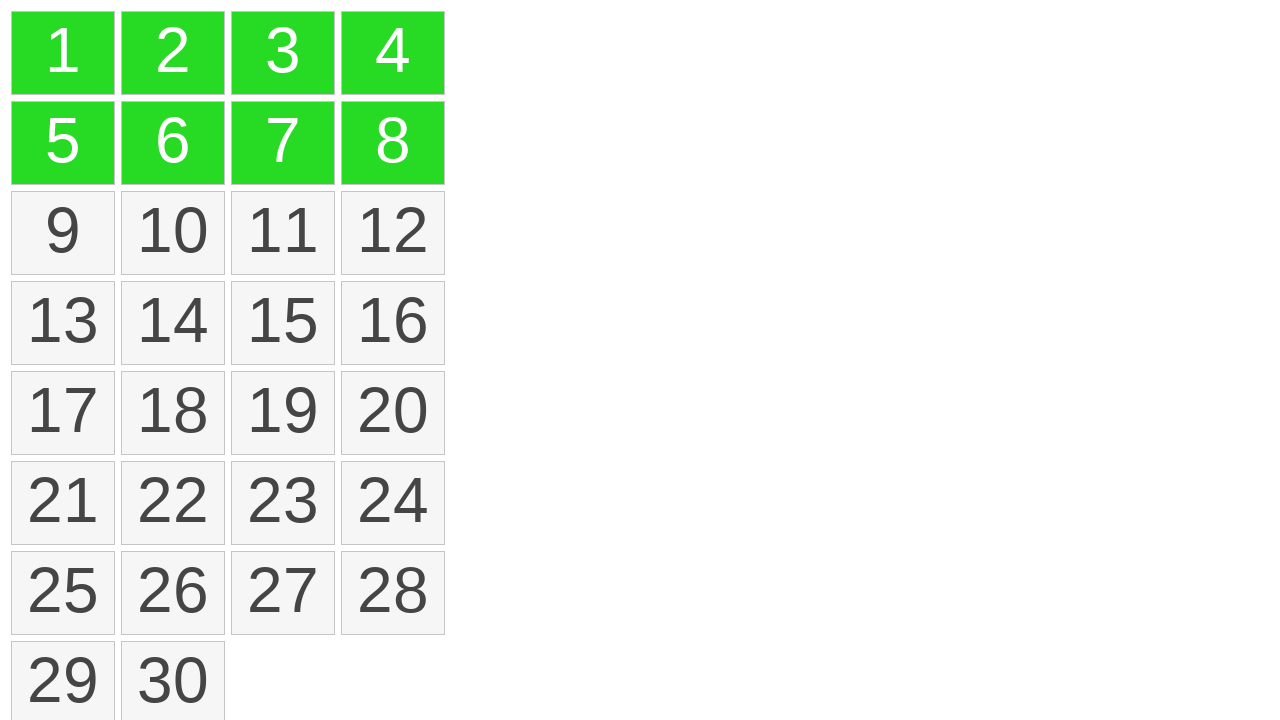

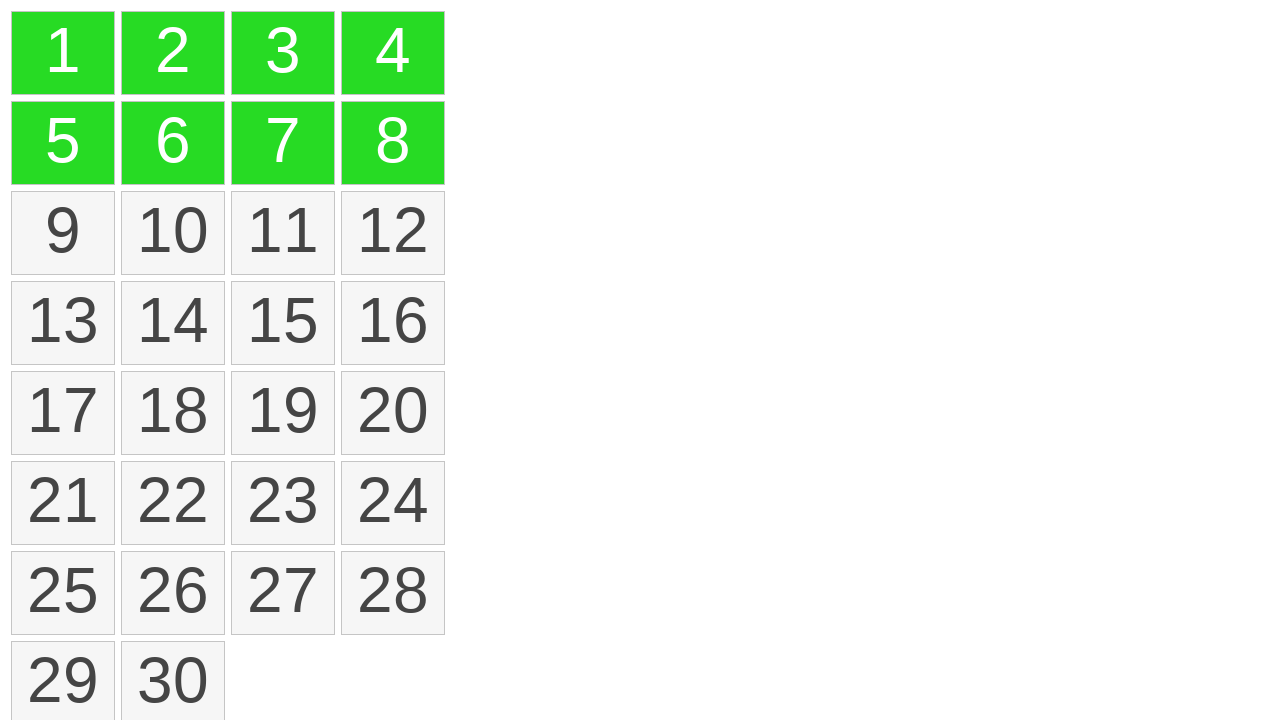